Tests checkbox selection using sibling XPath traversal to find a checkbox related to a cell containing "Beck"

Starting URL: http://antoniotrindade.com.br/treinoautomacao/localizandovalorestable.html

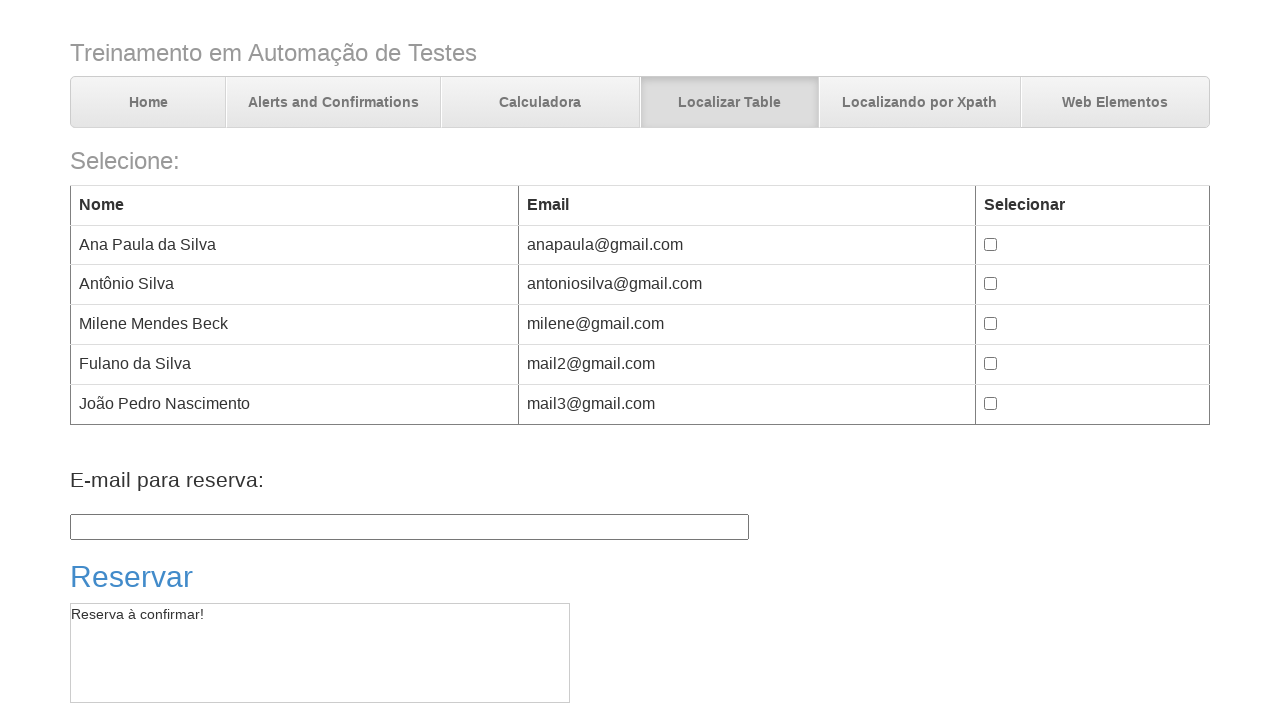

Located checkbox related to 'Beck' cell using sibling XPath traversal
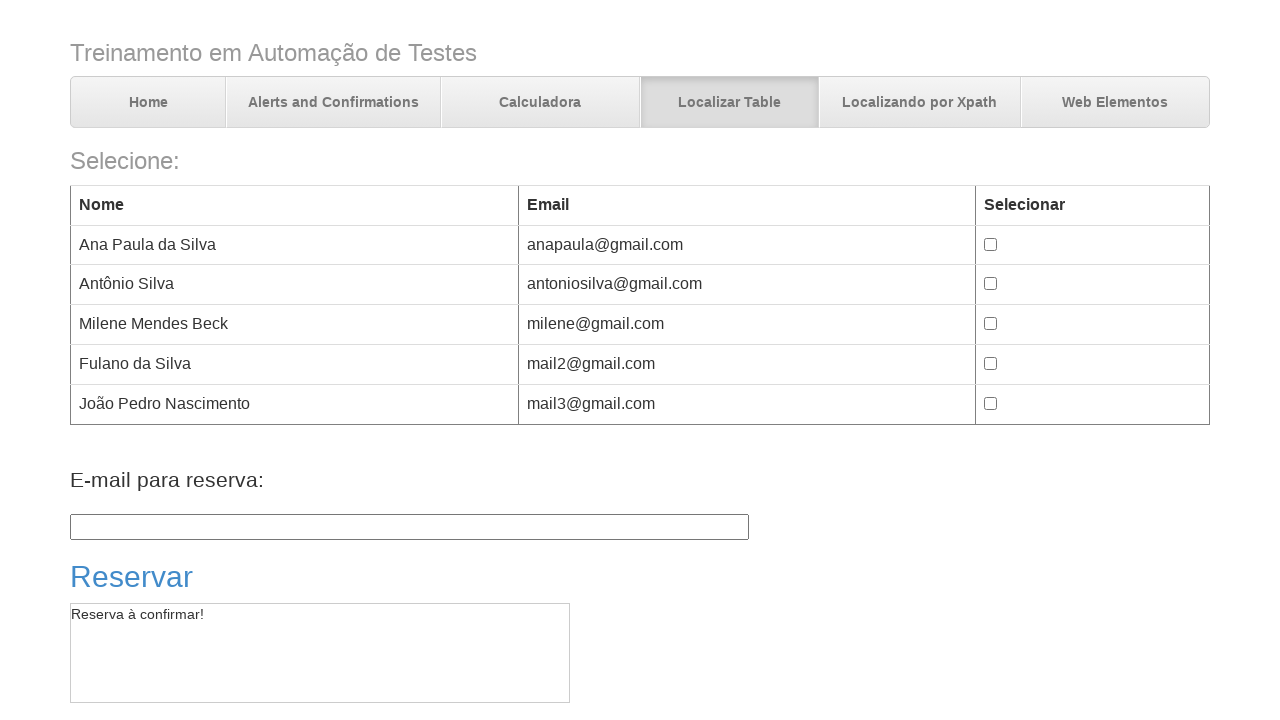

Clicked the checkbox for Beck at (991, 324) on xpath=//*[contains(text(),'Beck')]/following-sibling::td[2]/input
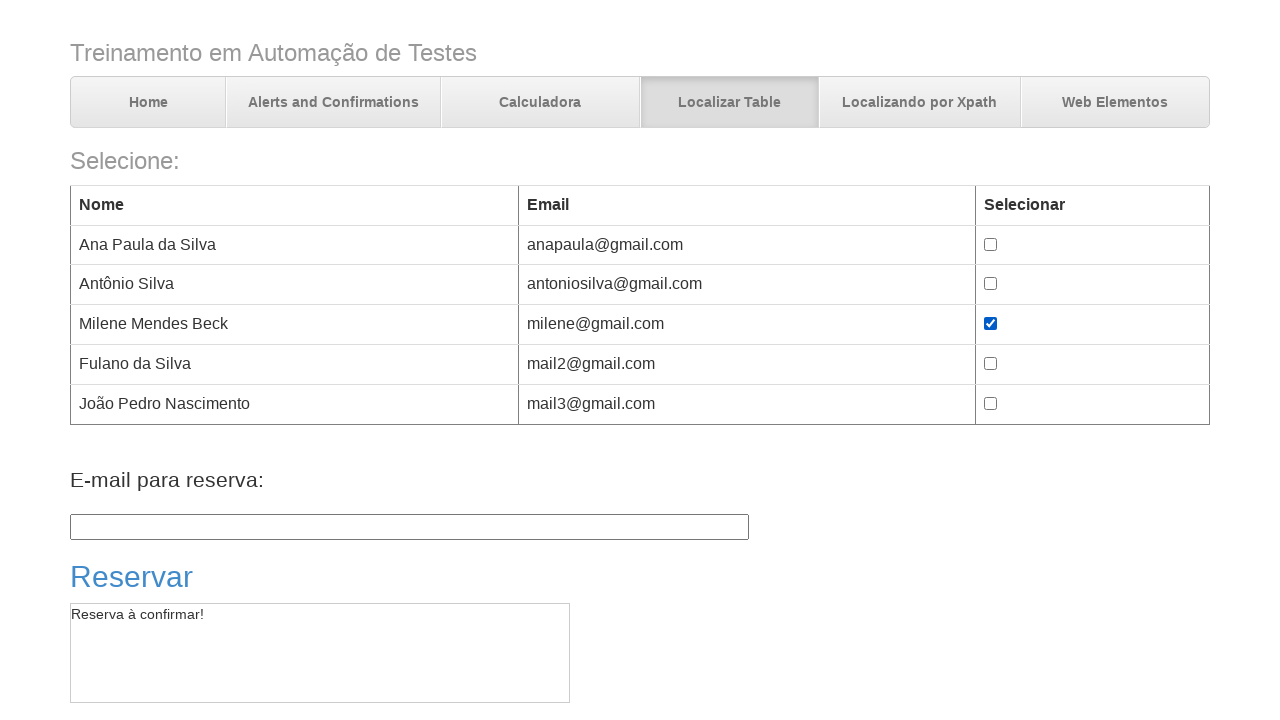

Verified that Beck's checkbox is checked
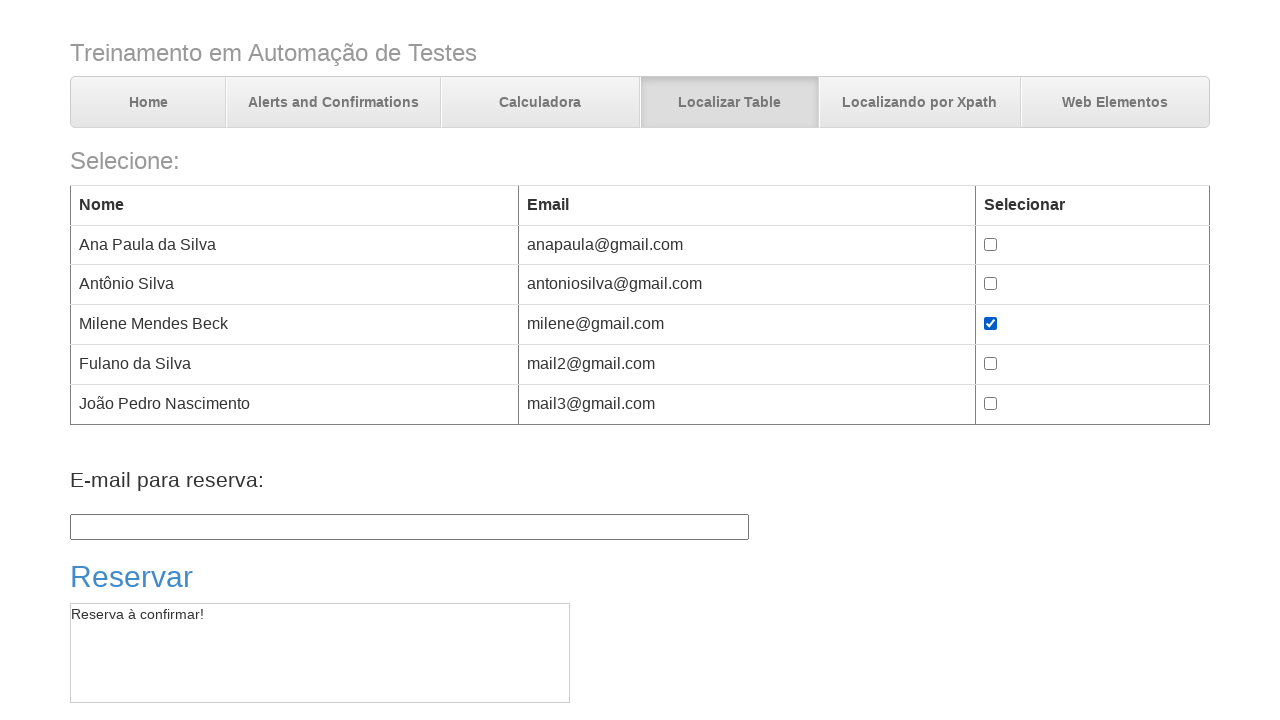

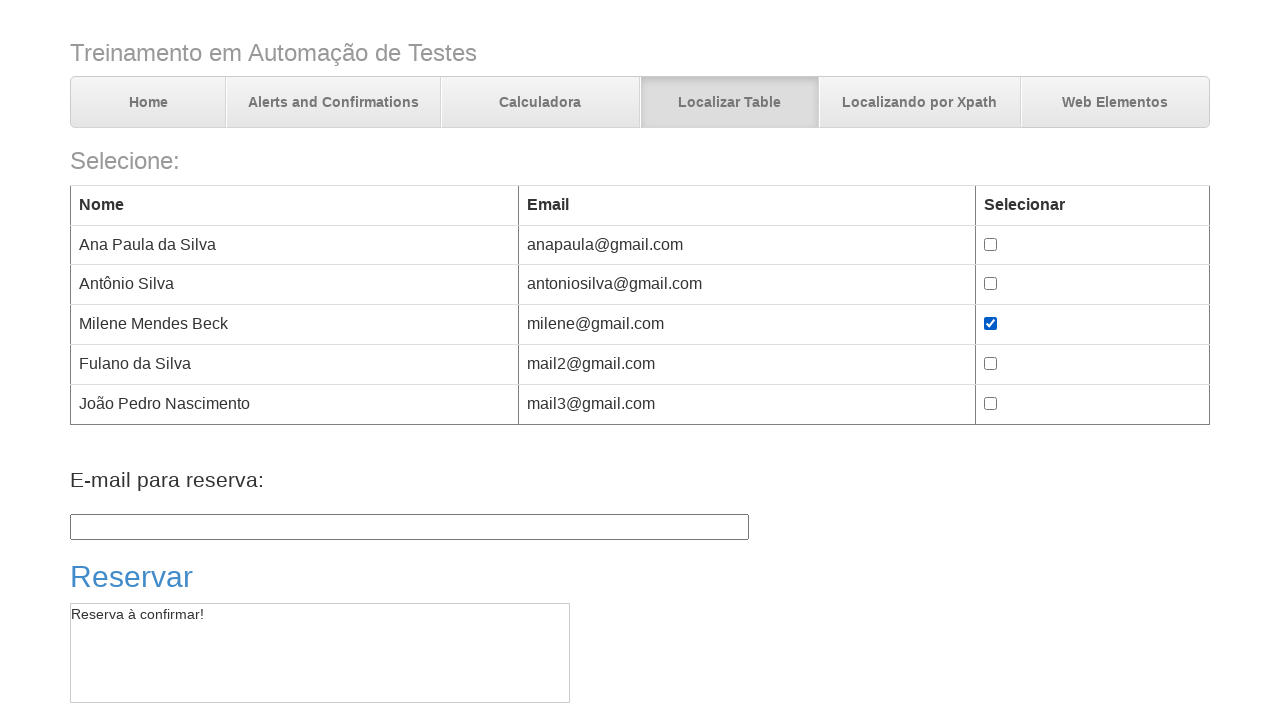